Navigates to a TechRadar Surface Pro 4 review article and scrolls down the page multiple times to simulate reading behavior

Starting URL: http://www.techradar.com/us/reviews/pc-mac/tablets/microsoft-surface-pro-4-1290285/review

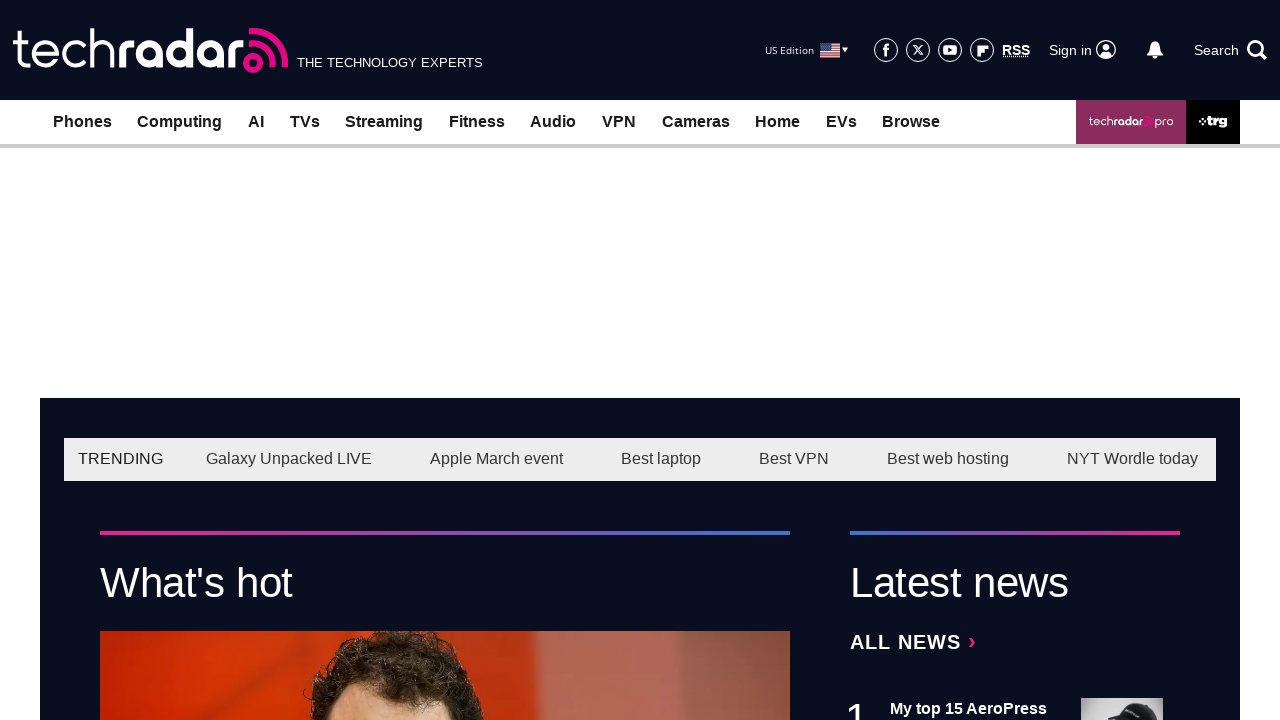

Waited for page to reach domcontentloaded state
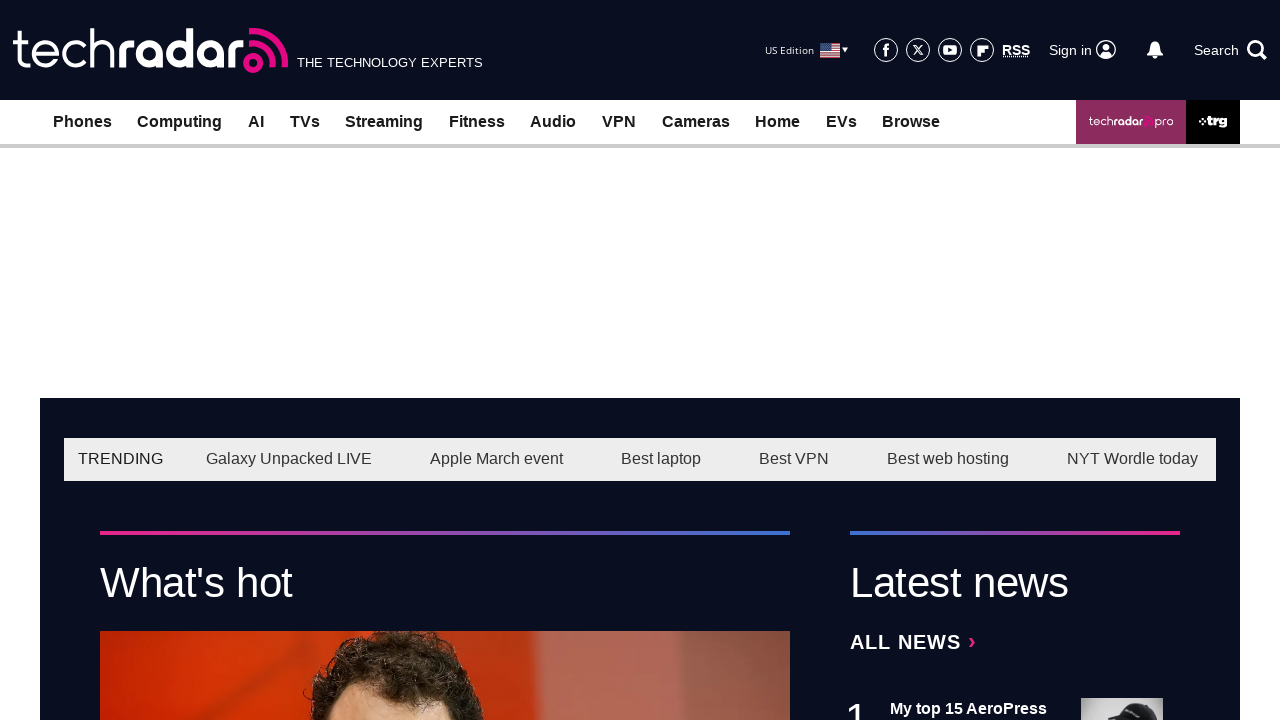

Allowed page to fully render
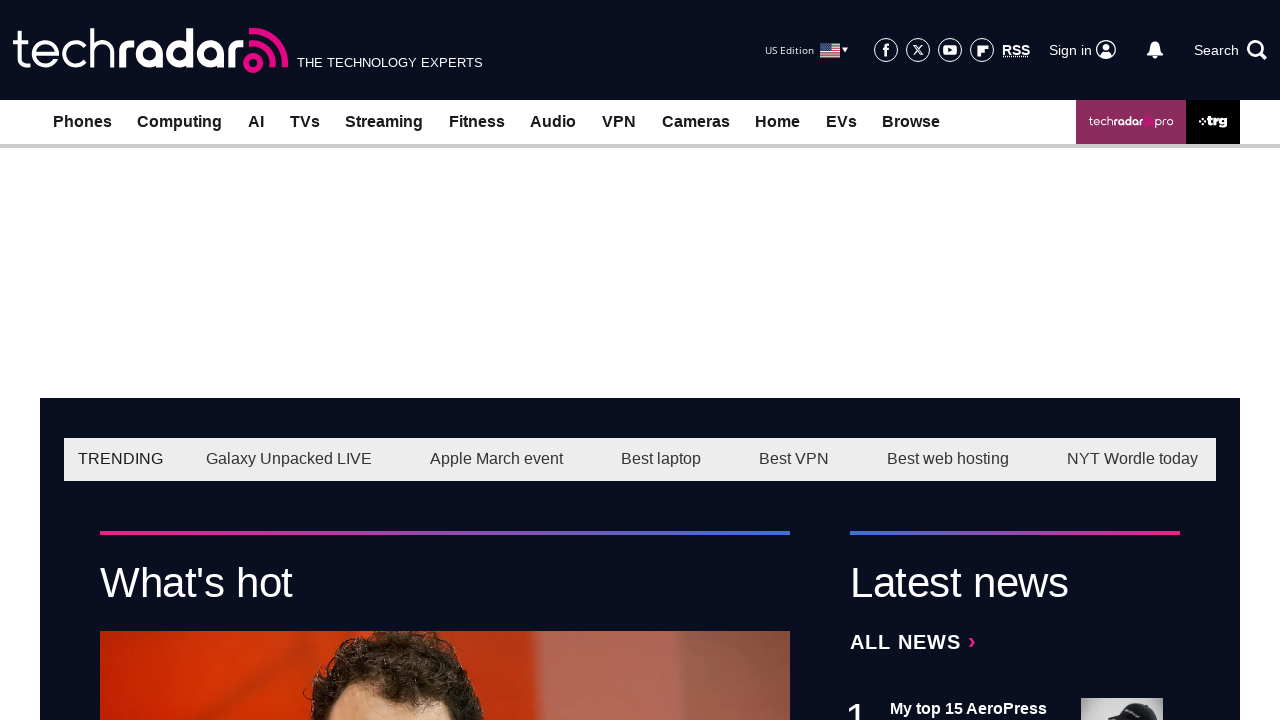

Scrolled down the page using PageDown (scroll 1 of 10)
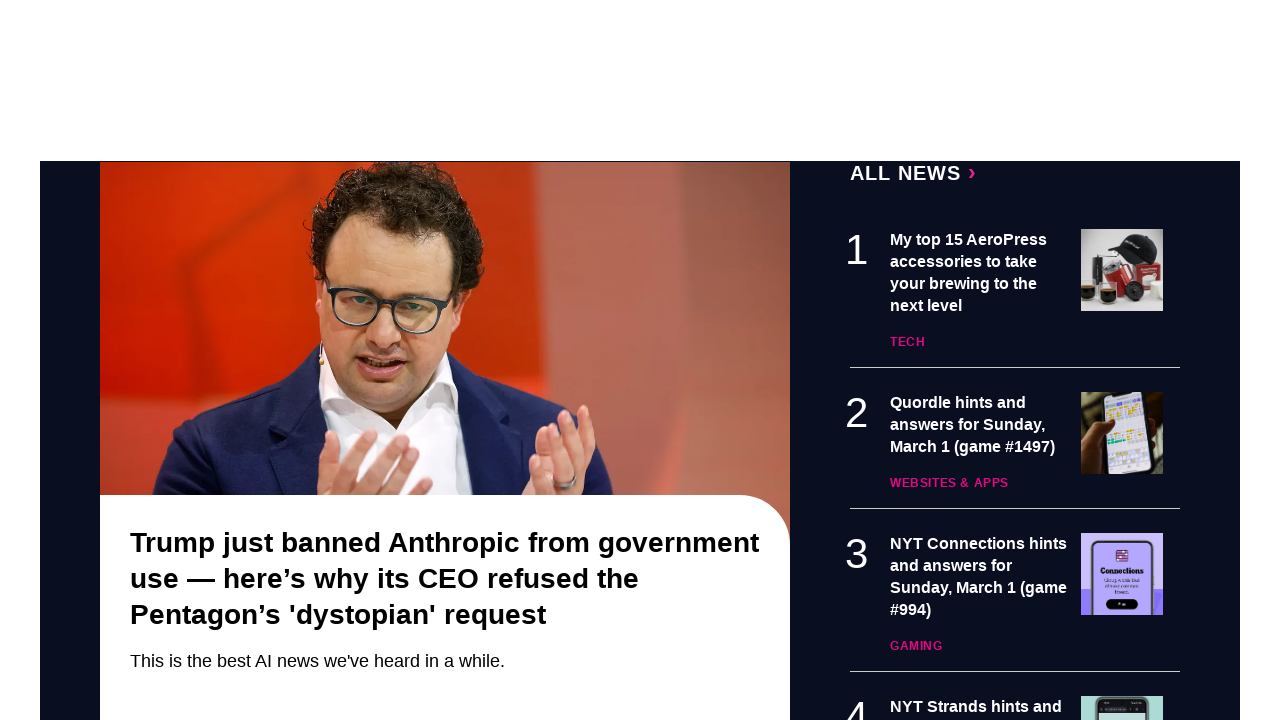

Waited 500ms between scrolls to simulate reading
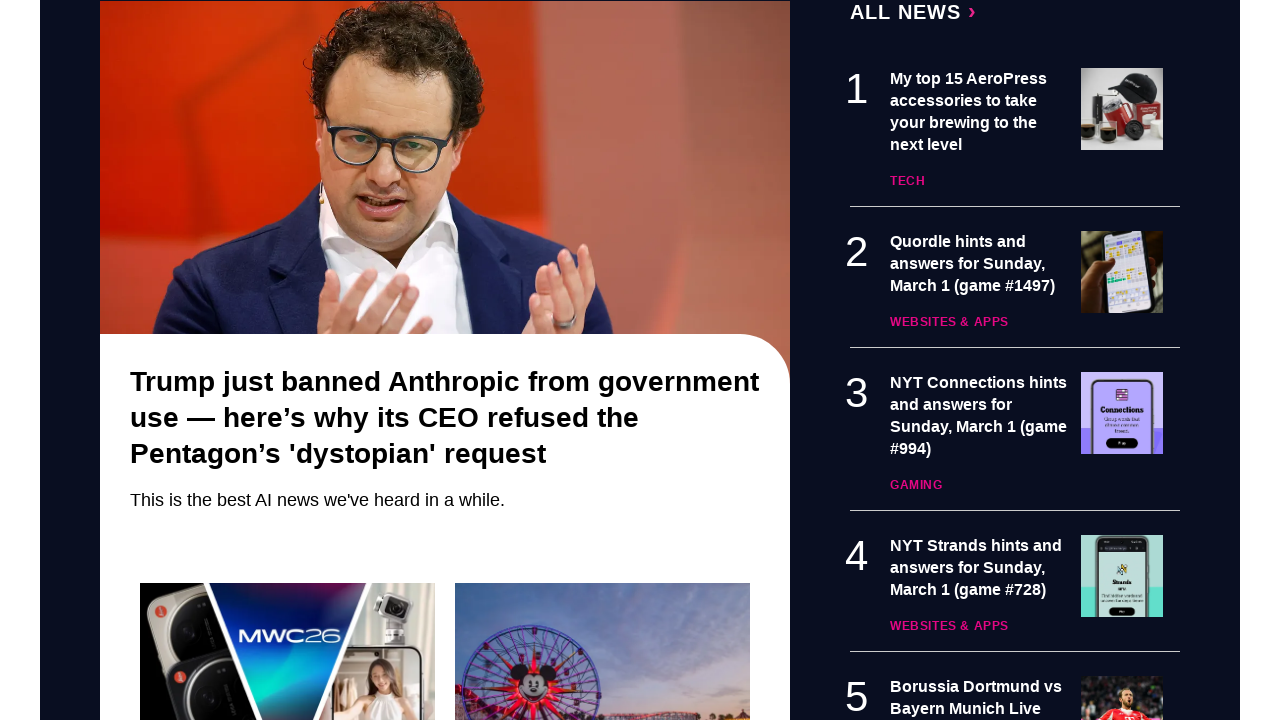

Scrolled down the page using PageDown (scroll 2 of 10)
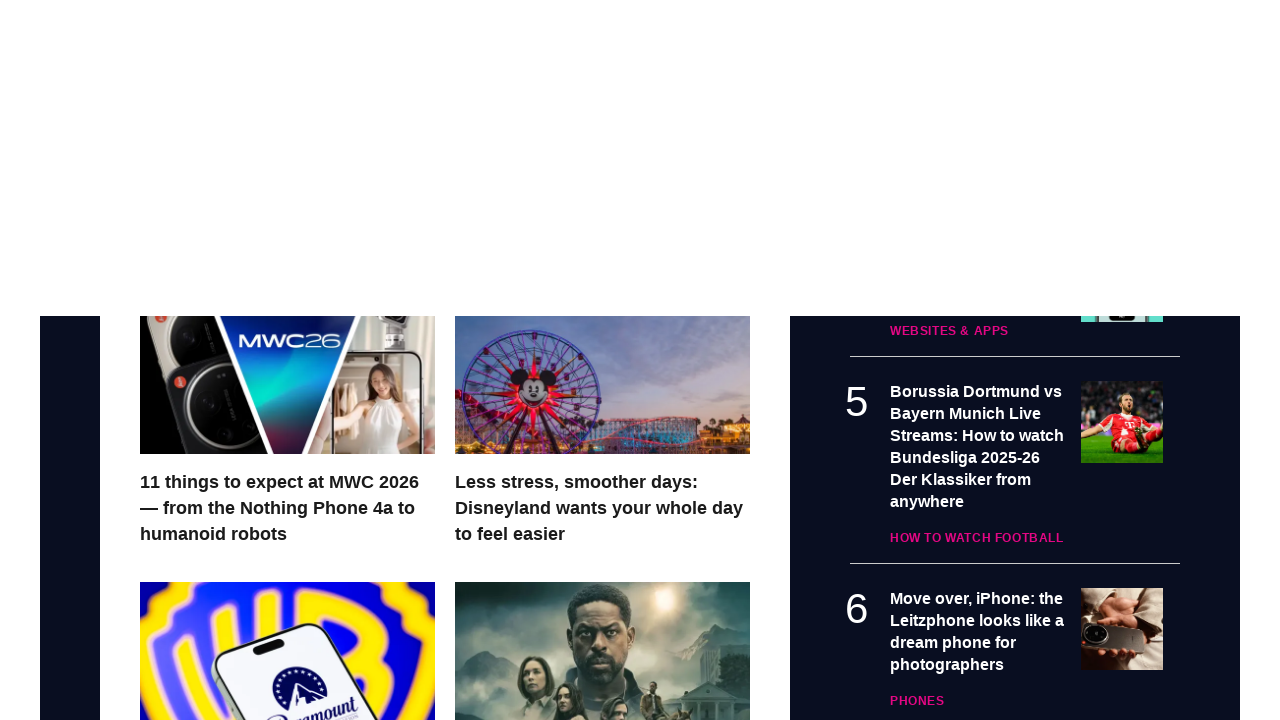

Waited 500ms between scrolls to simulate reading
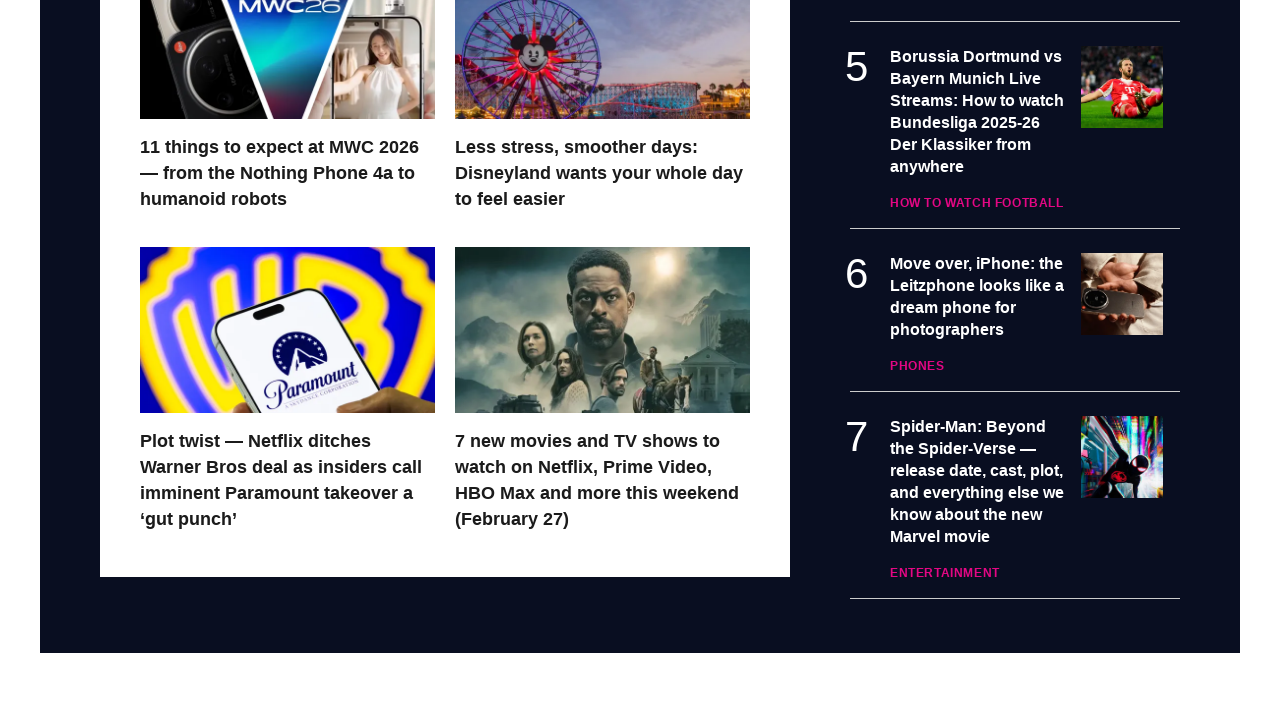

Scrolled down the page using PageDown (scroll 3 of 10)
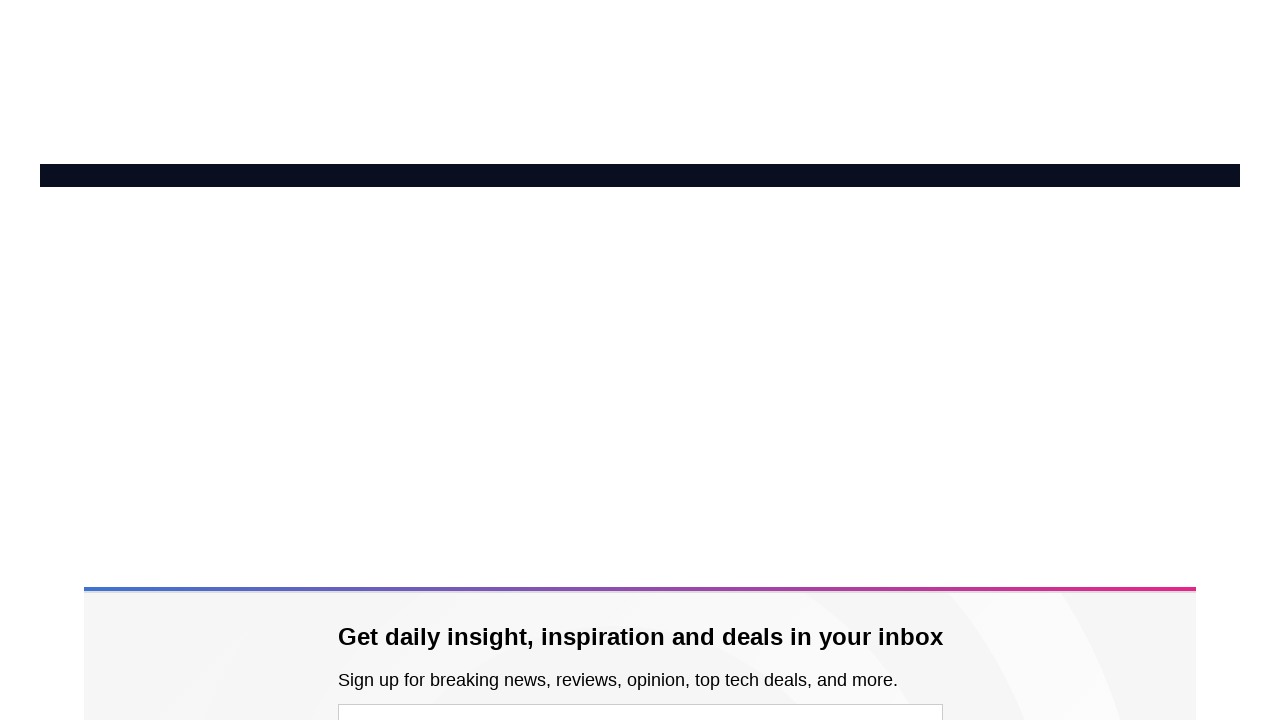

Waited 500ms between scrolls to simulate reading
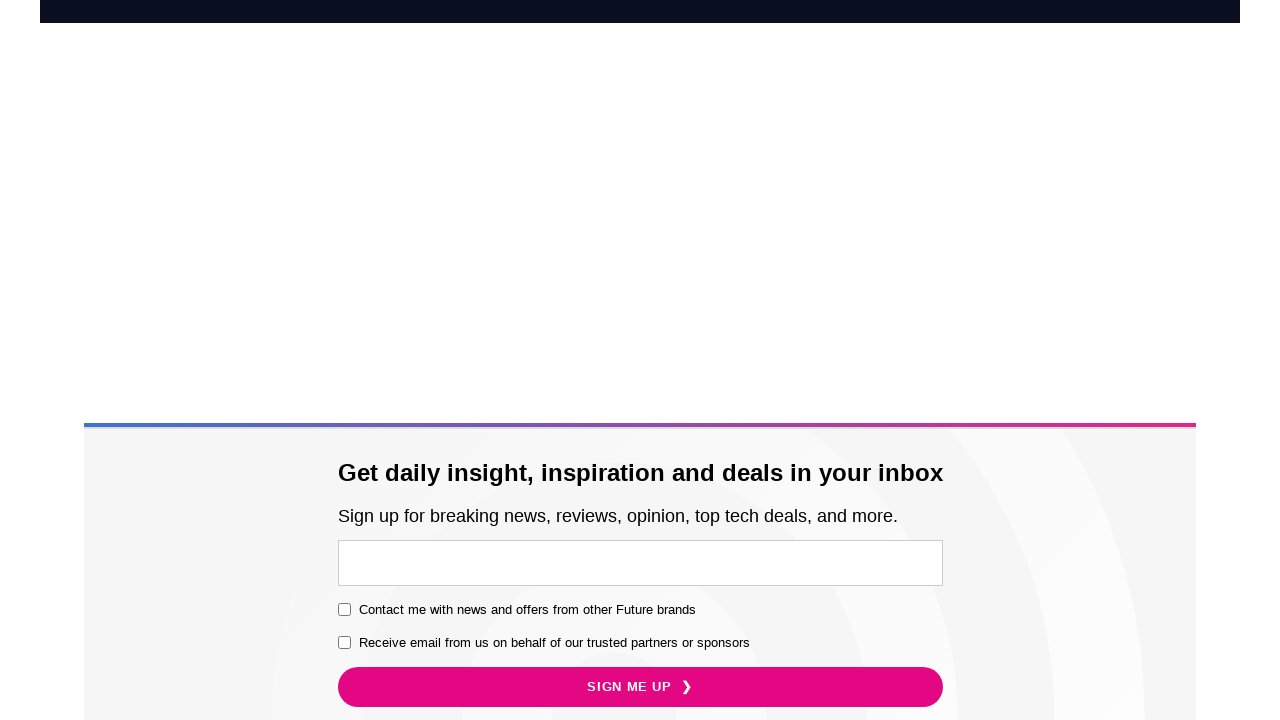

Scrolled down the page using PageDown (scroll 4 of 10)
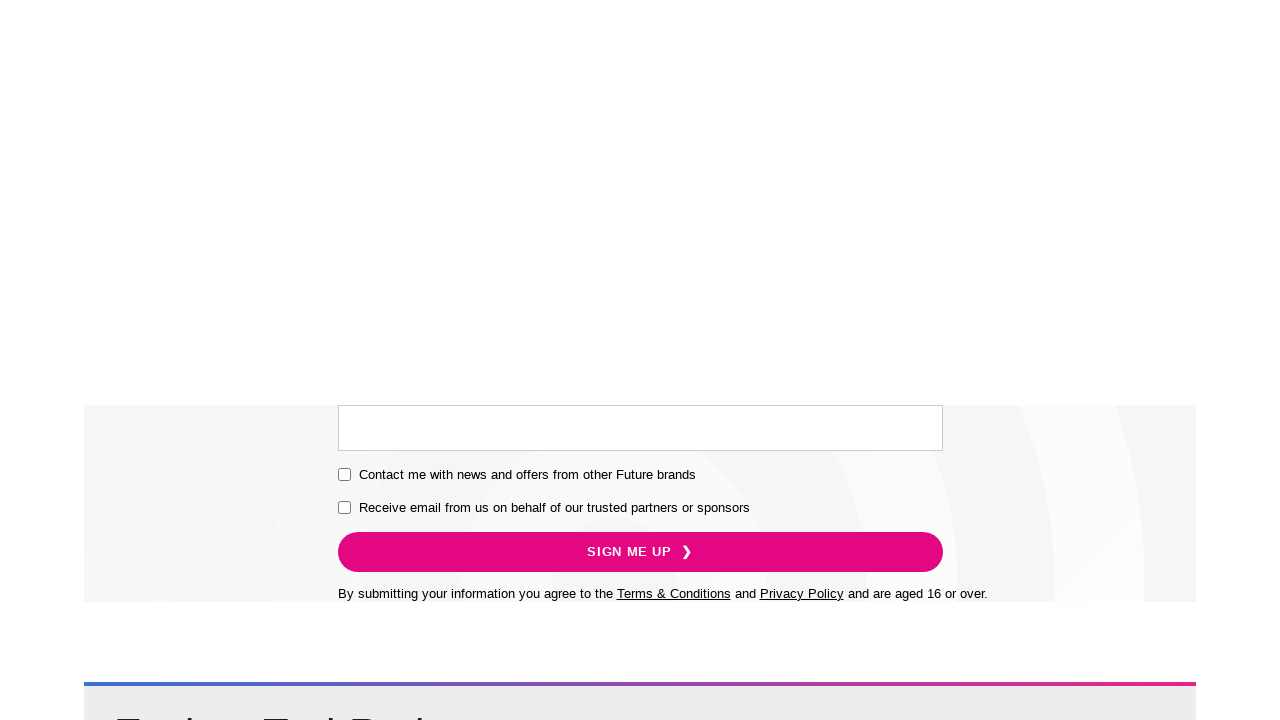

Waited 500ms between scrolls to simulate reading
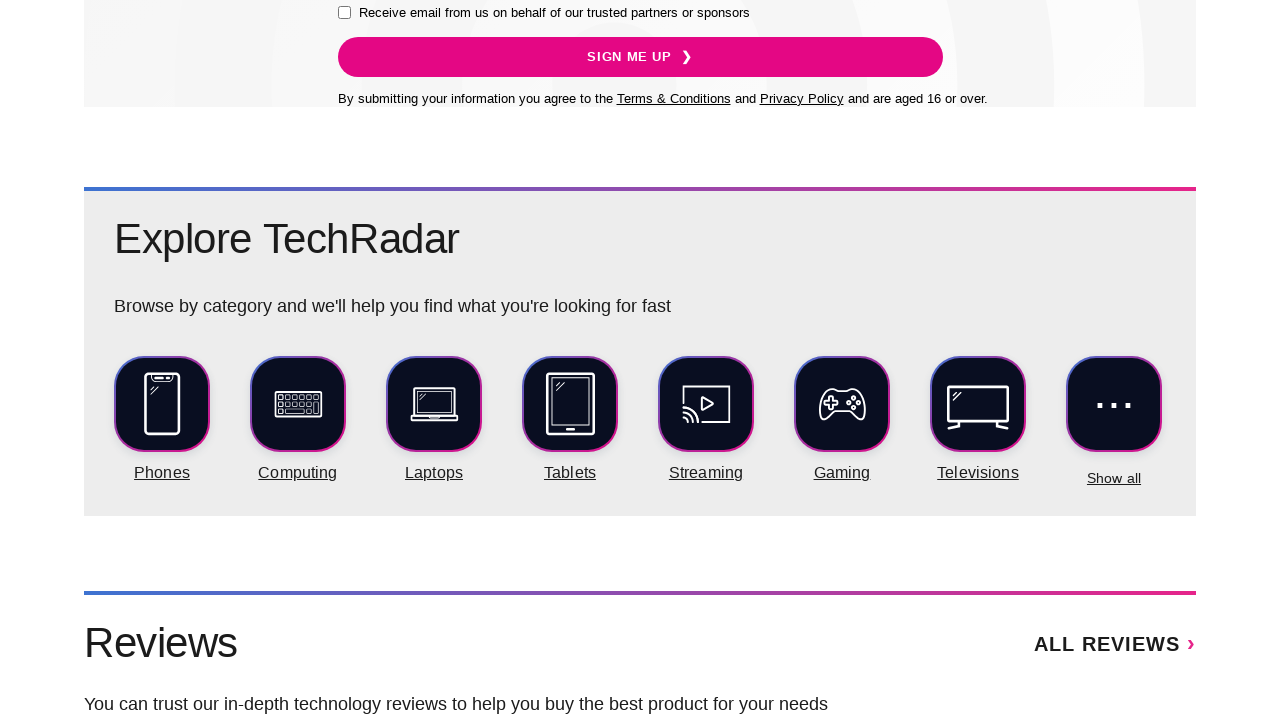

Scrolled down the page using PageDown (scroll 5 of 10)
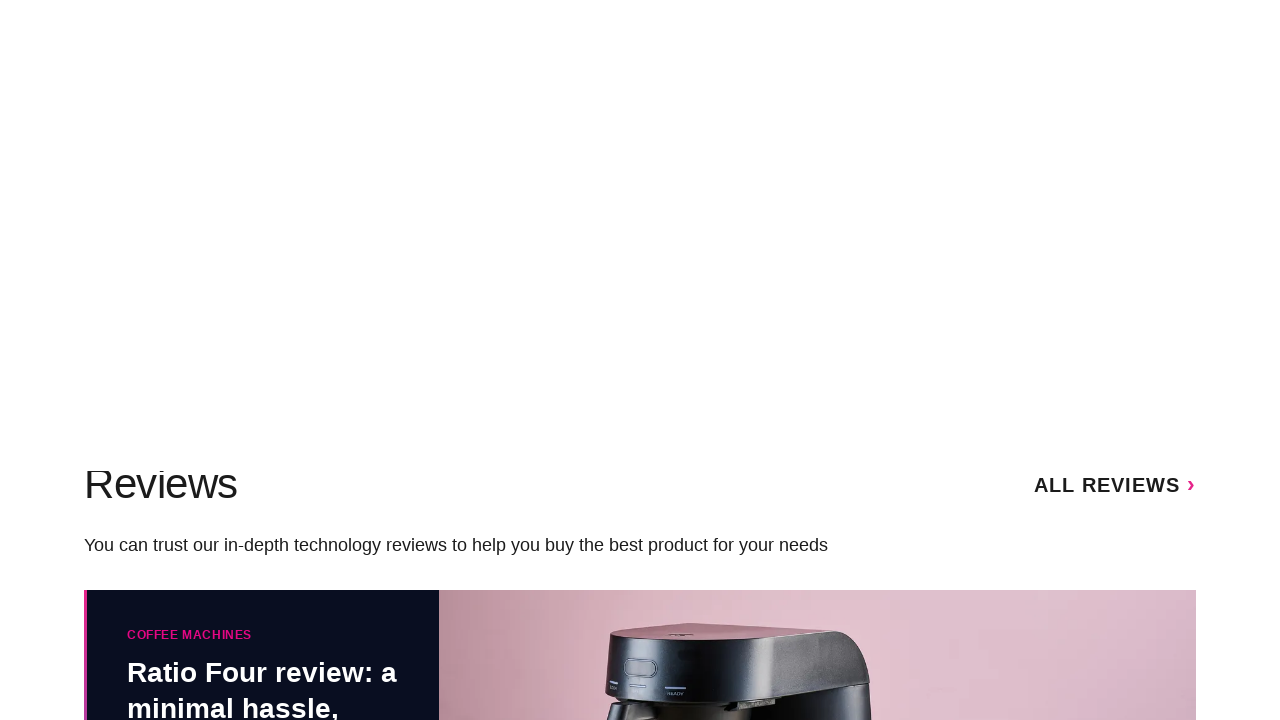

Waited 500ms between scrolls to simulate reading
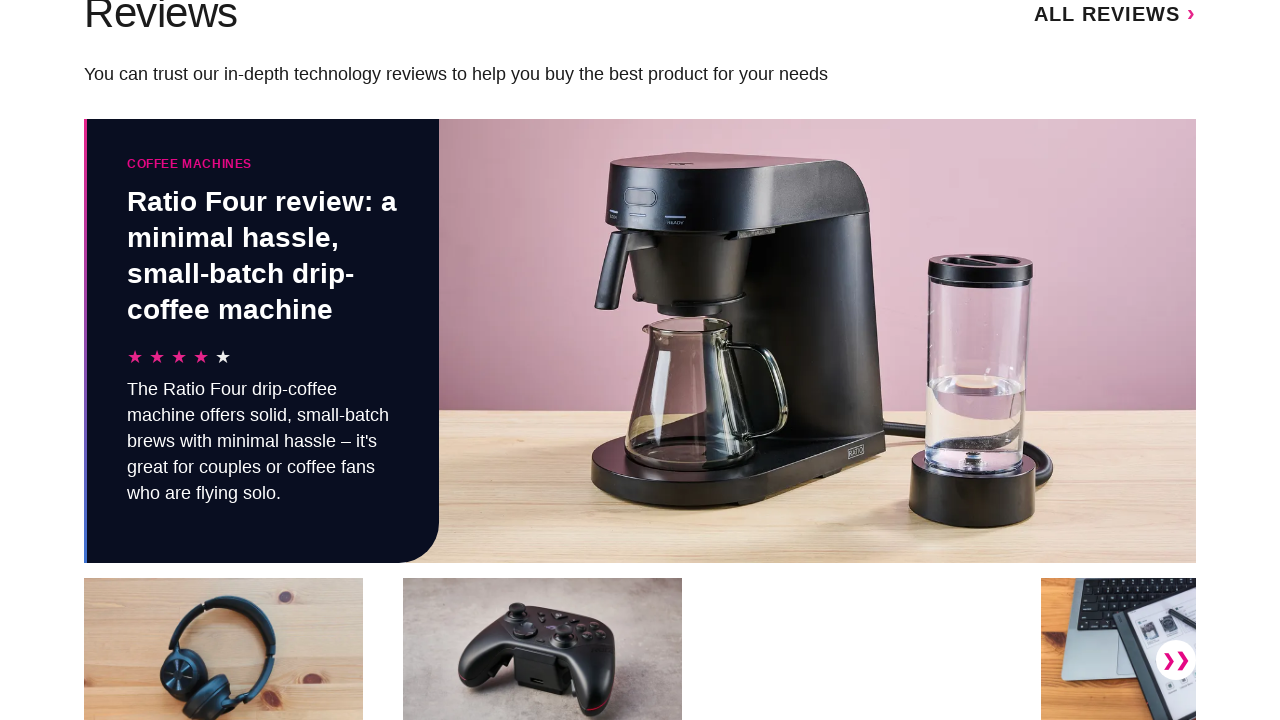

Scrolled down the page using PageDown (scroll 6 of 10)
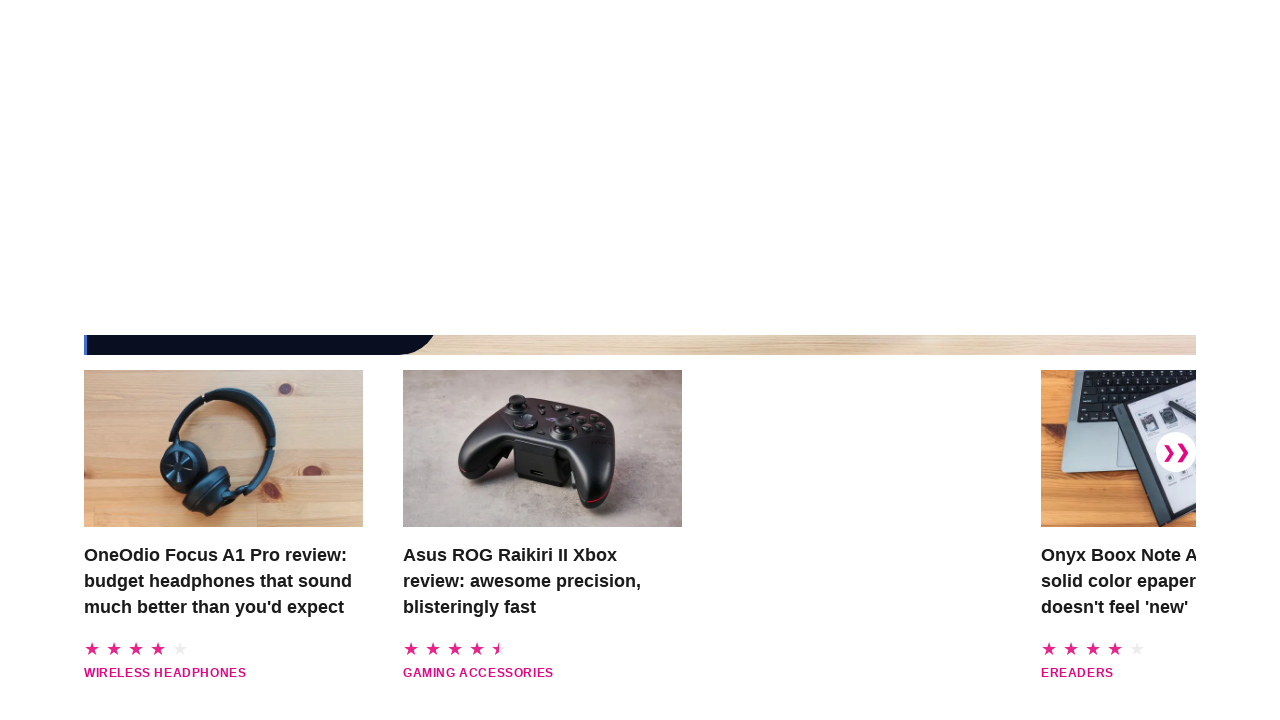

Waited 500ms between scrolls to simulate reading
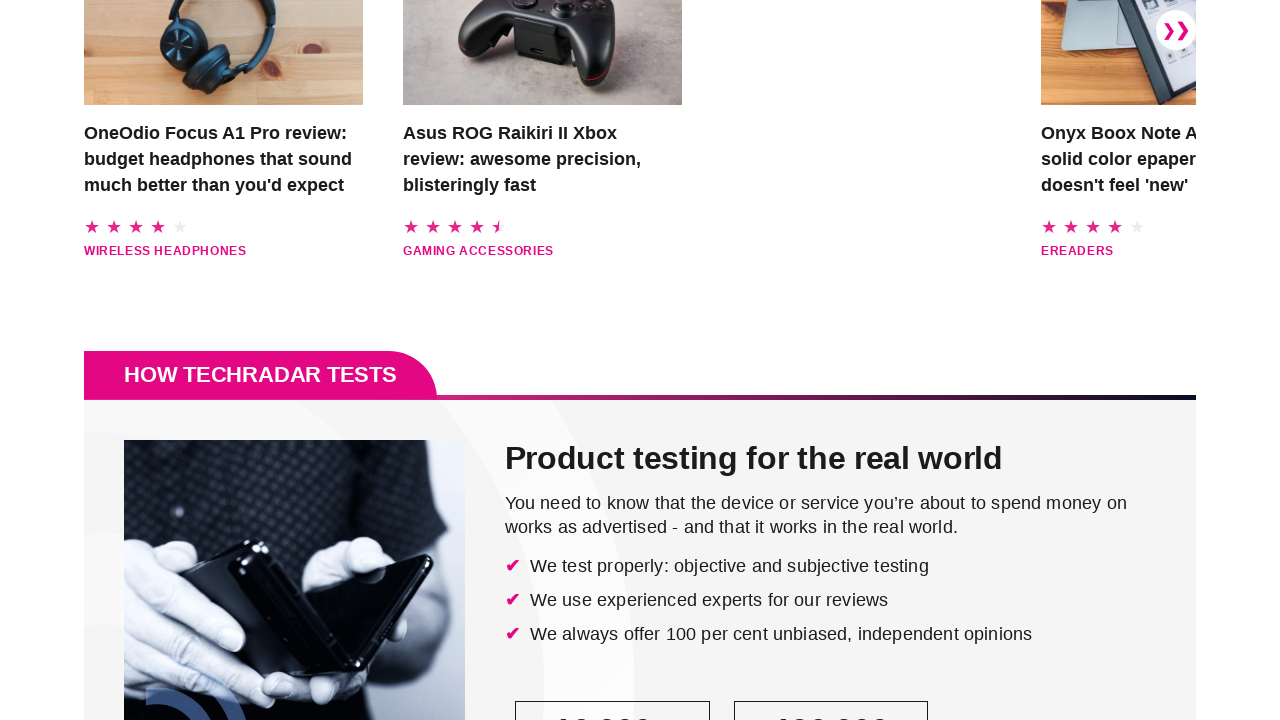

Scrolled down the page using PageDown (scroll 7 of 10)
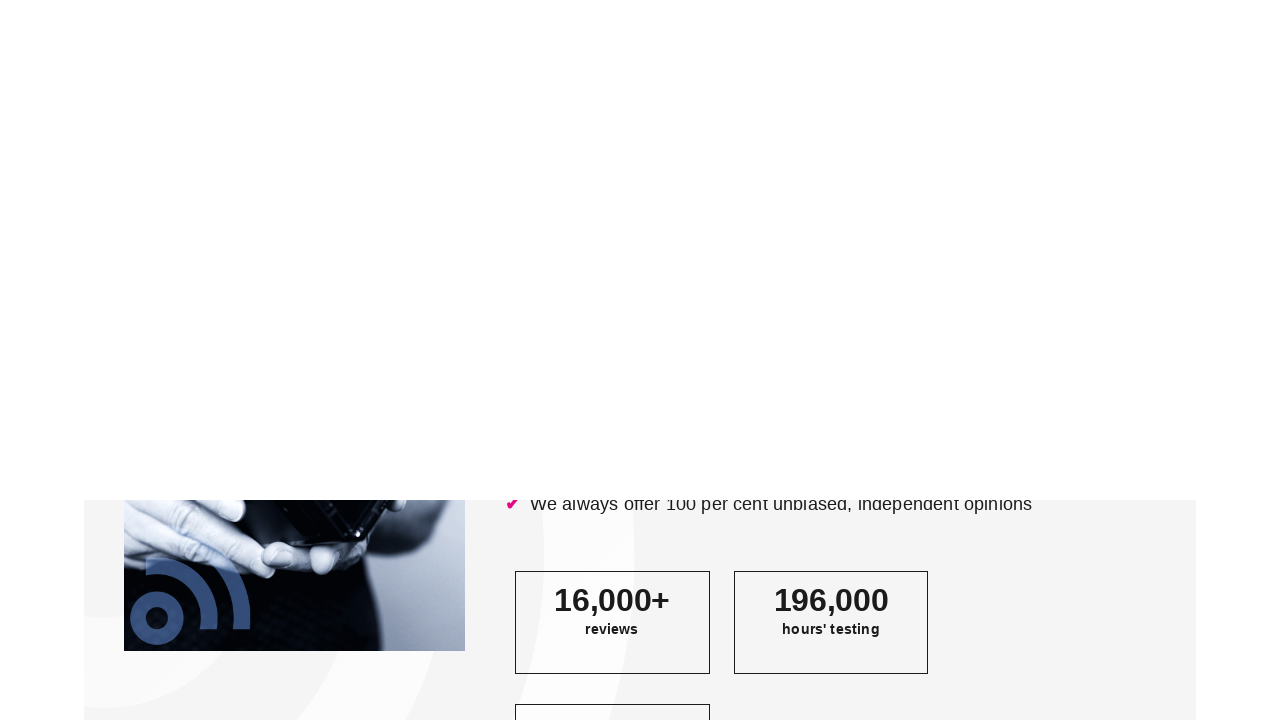

Waited 500ms between scrolls to simulate reading
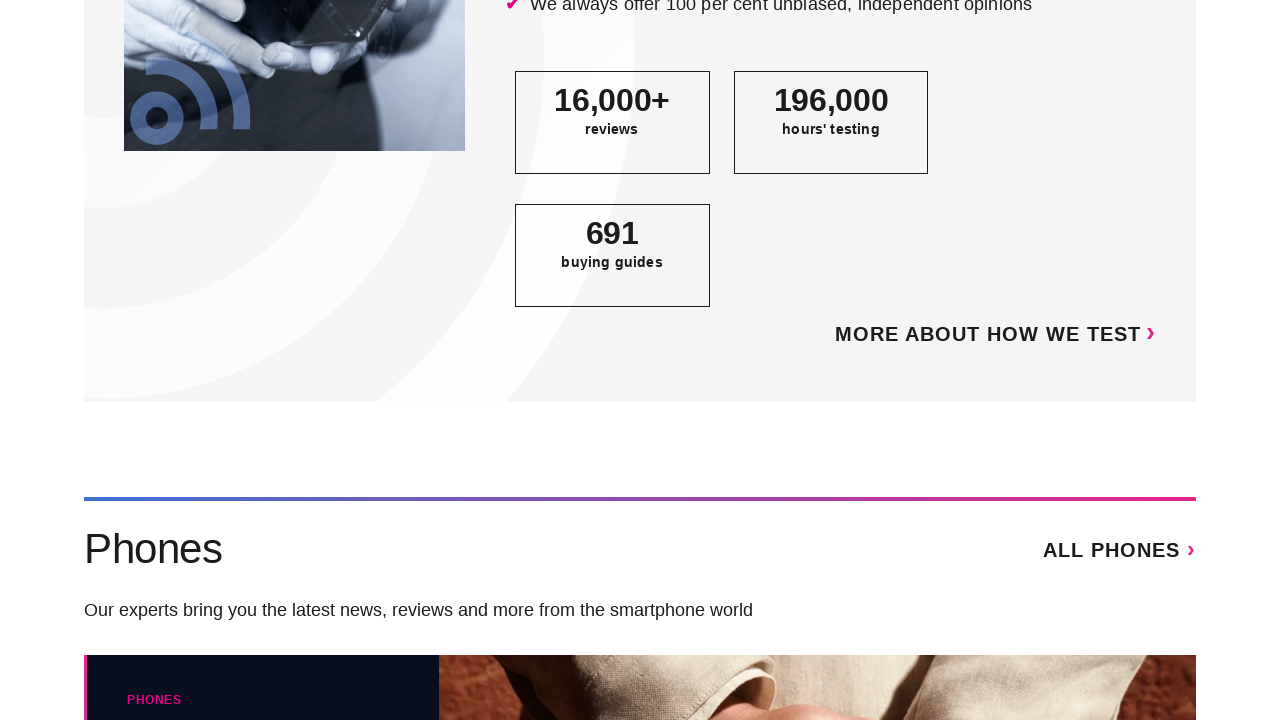

Scrolled down the page using PageDown (scroll 8 of 10)
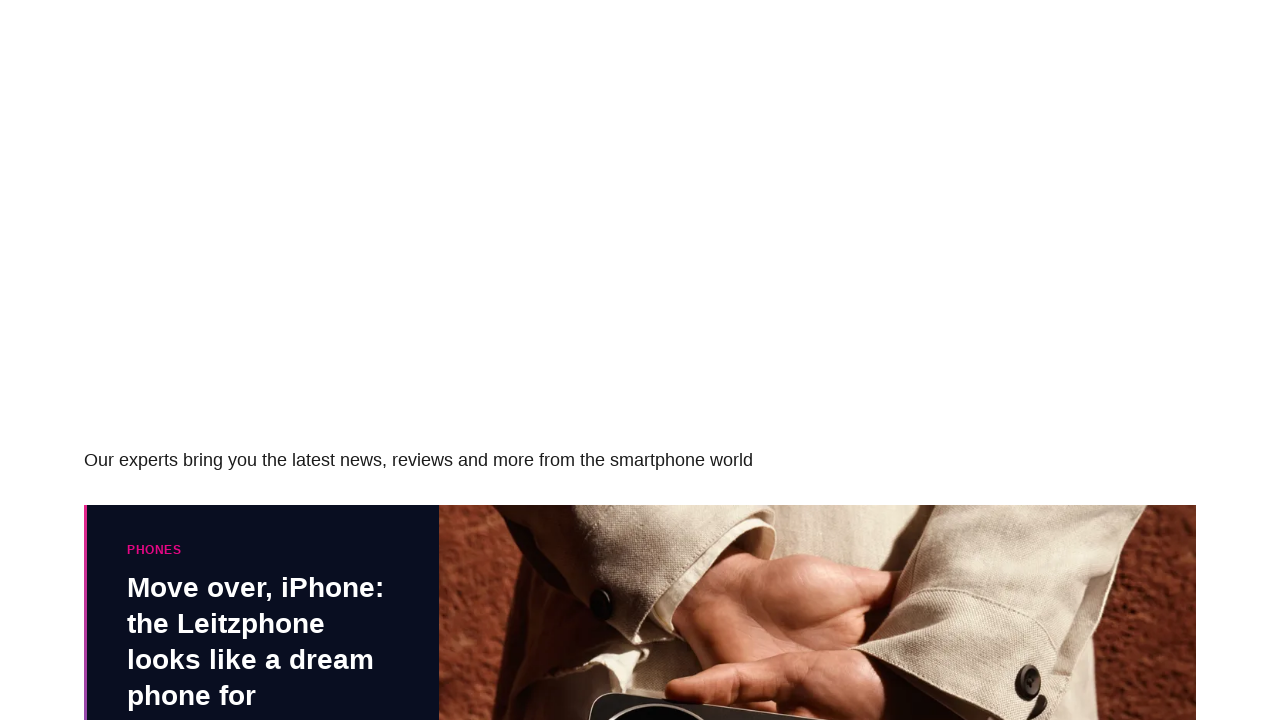

Waited 500ms between scrolls to simulate reading
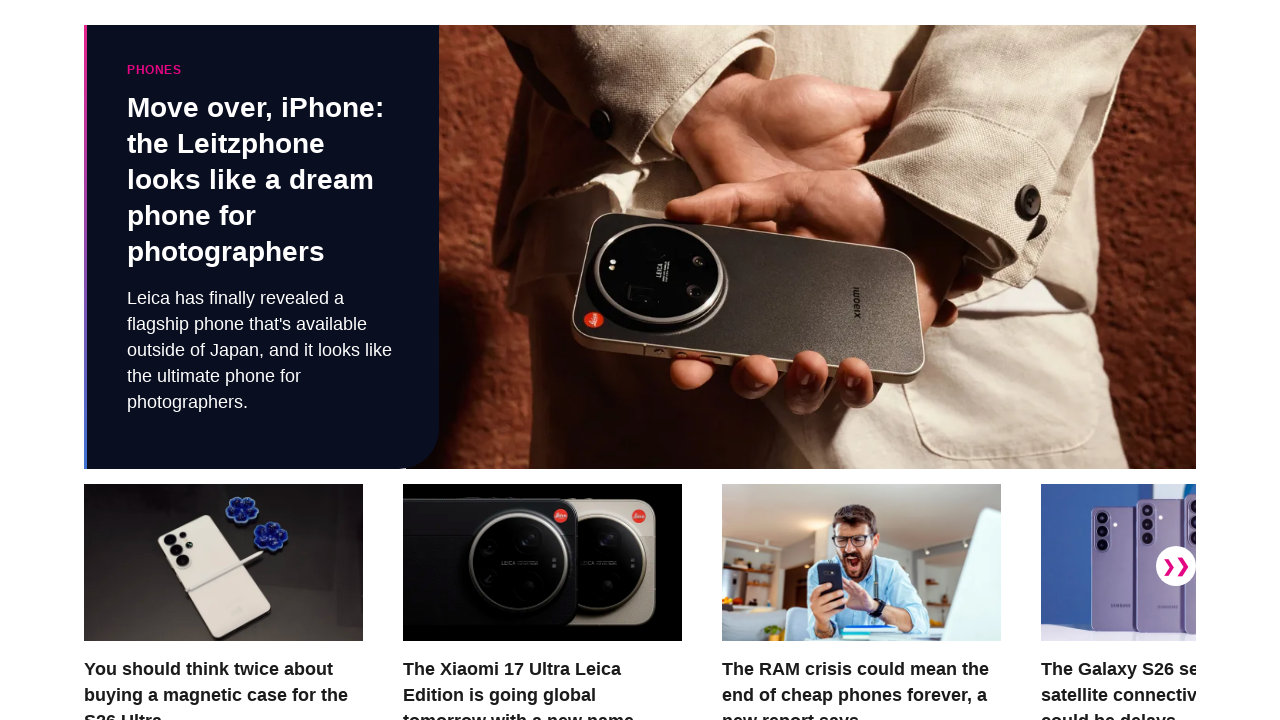

Scrolled down the page using PageDown (scroll 9 of 10)
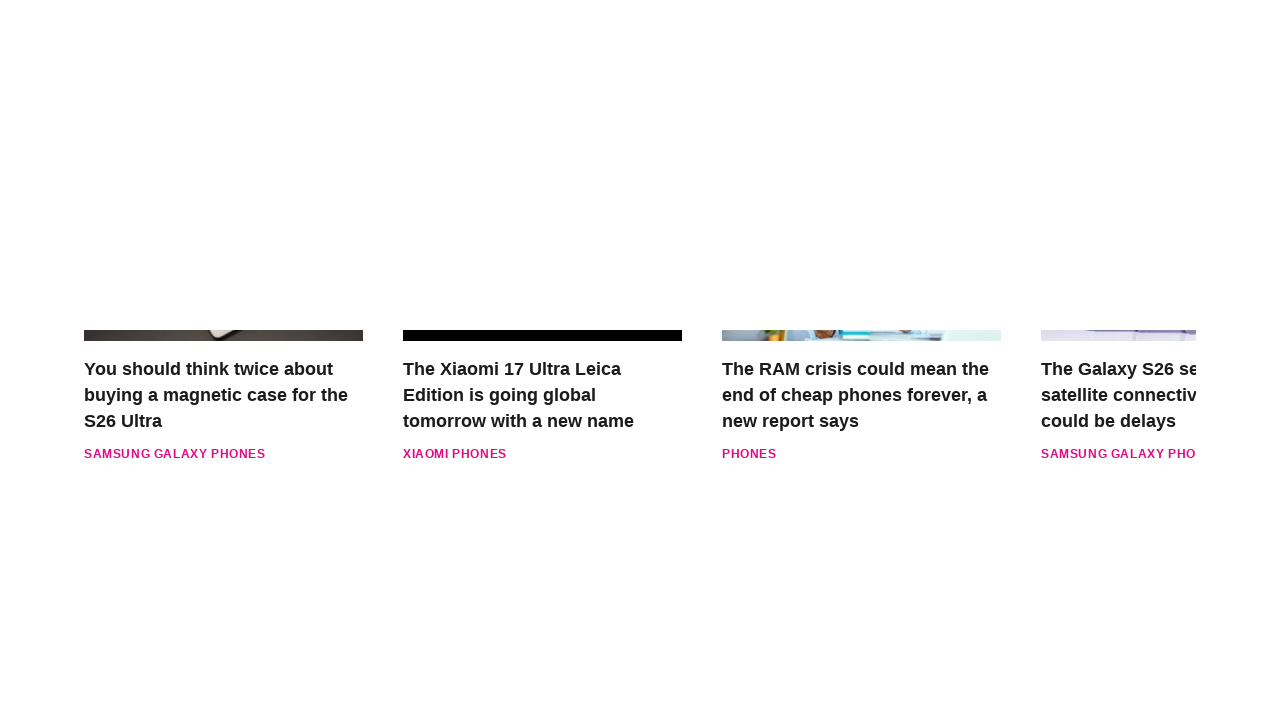

Waited 500ms between scrolls to simulate reading
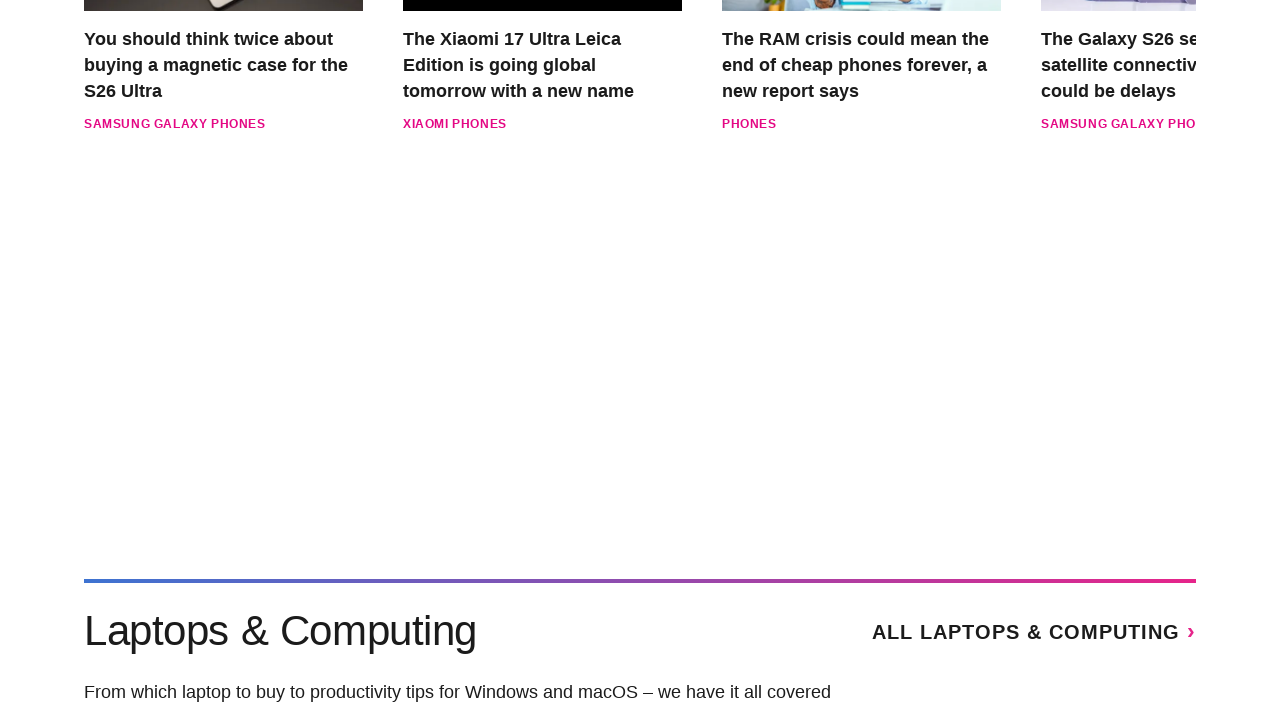

Scrolled down the page using PageDown (scroll 10 of 10)
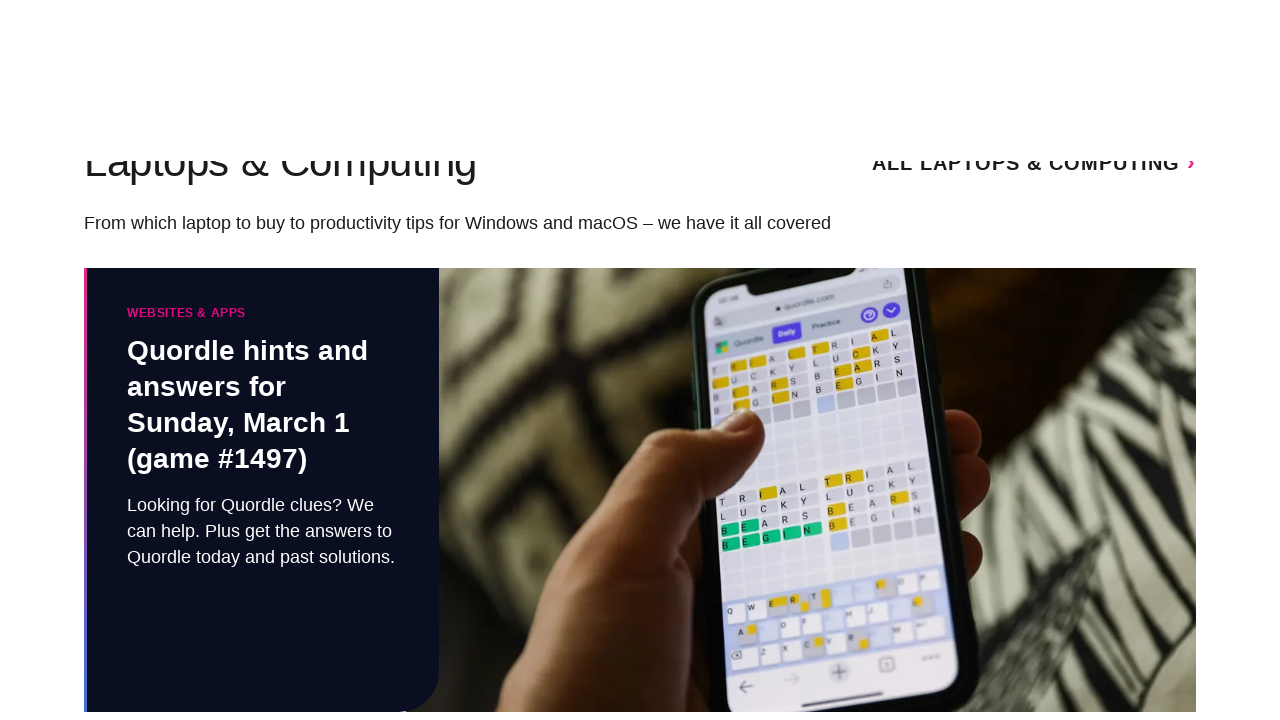

Waited 500ms between scrolls to simulate reading
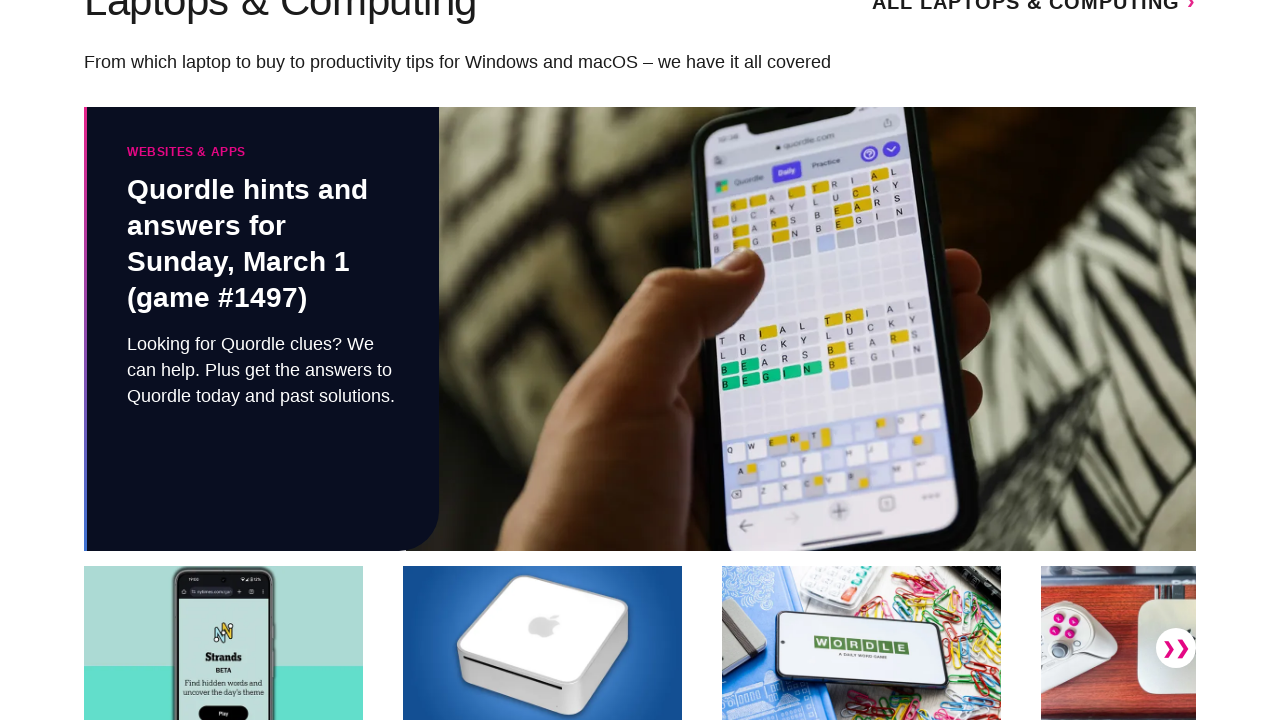

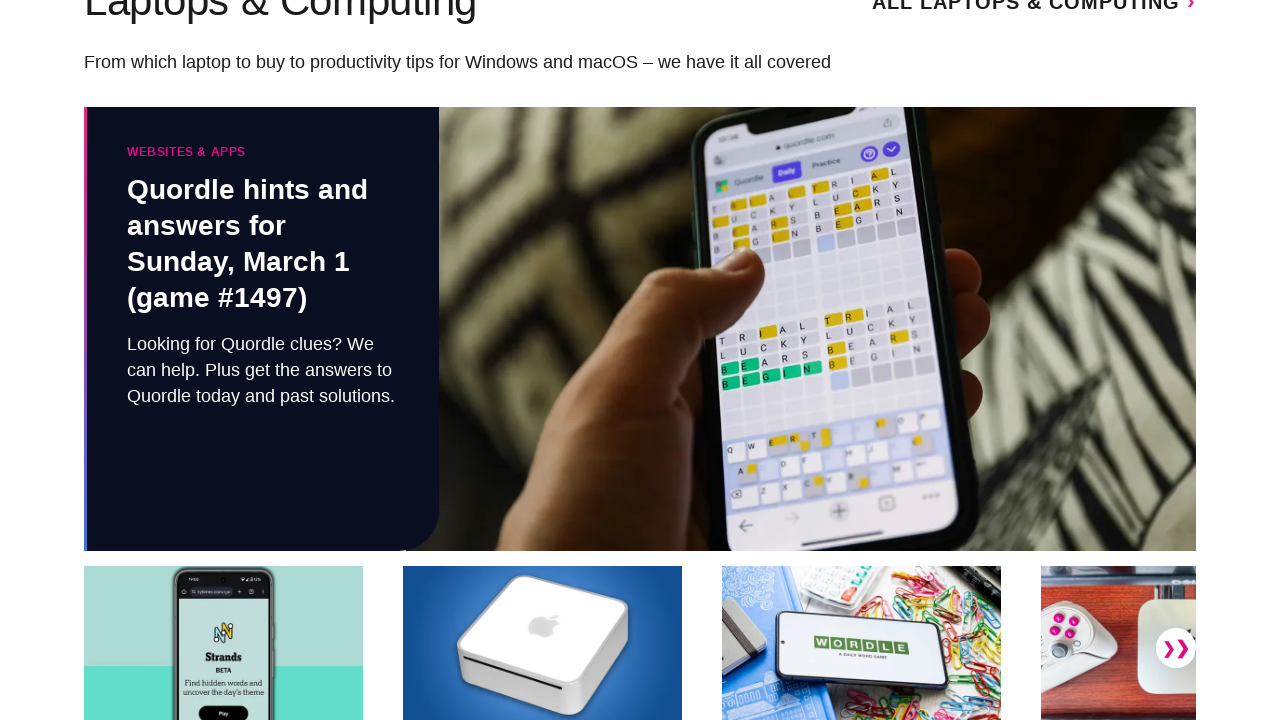